Tests that the todo counter displays the current number of items as they are added

Starting URL: https://demo.playwright.dev/todomvc

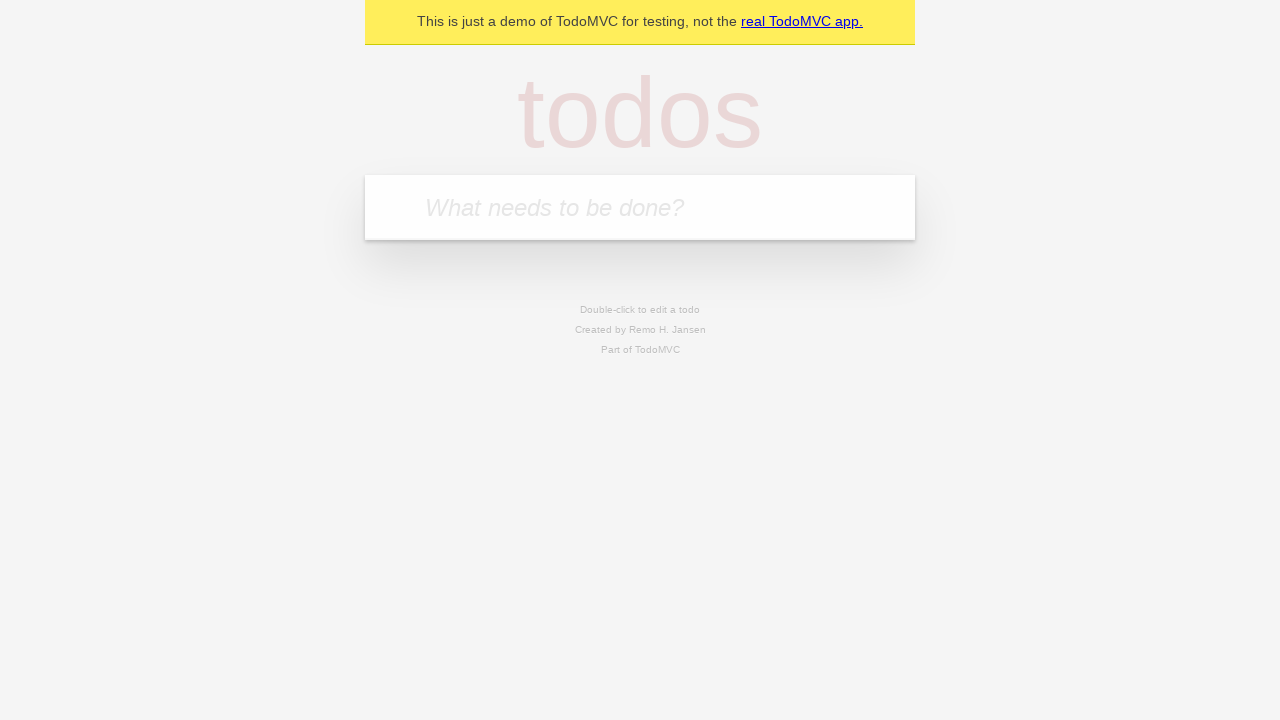

Located the todo input field
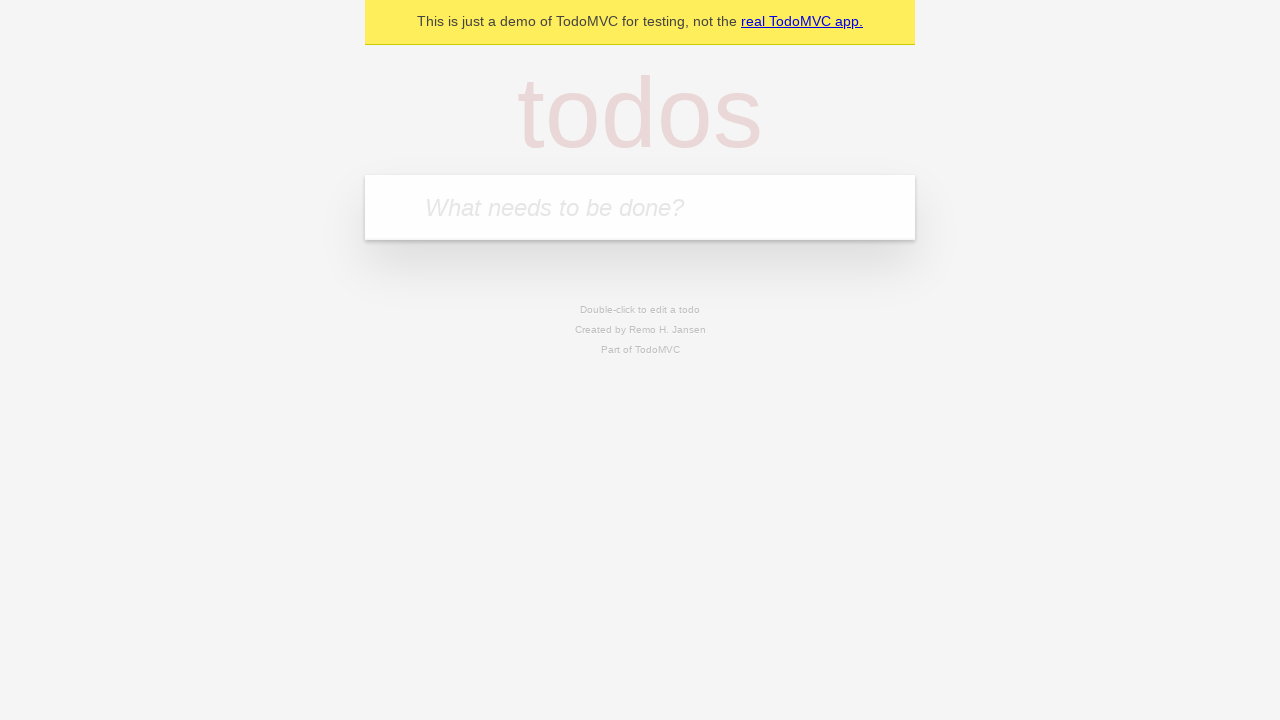

Filled todo input with 'buy some cheese' on internal:attr=[placeholder="What needs to be done?"i]
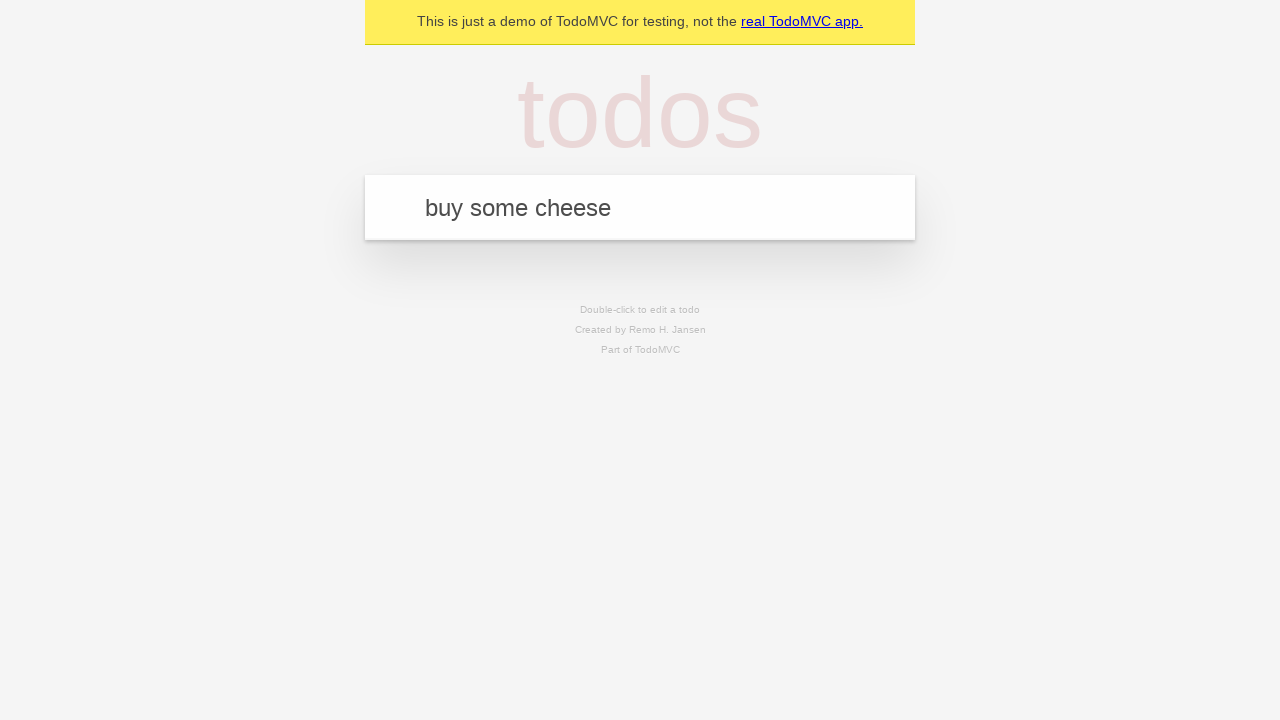

Pressed Enter to add first todo item on internal:attr=[placeholder="What needs to be done?"i]
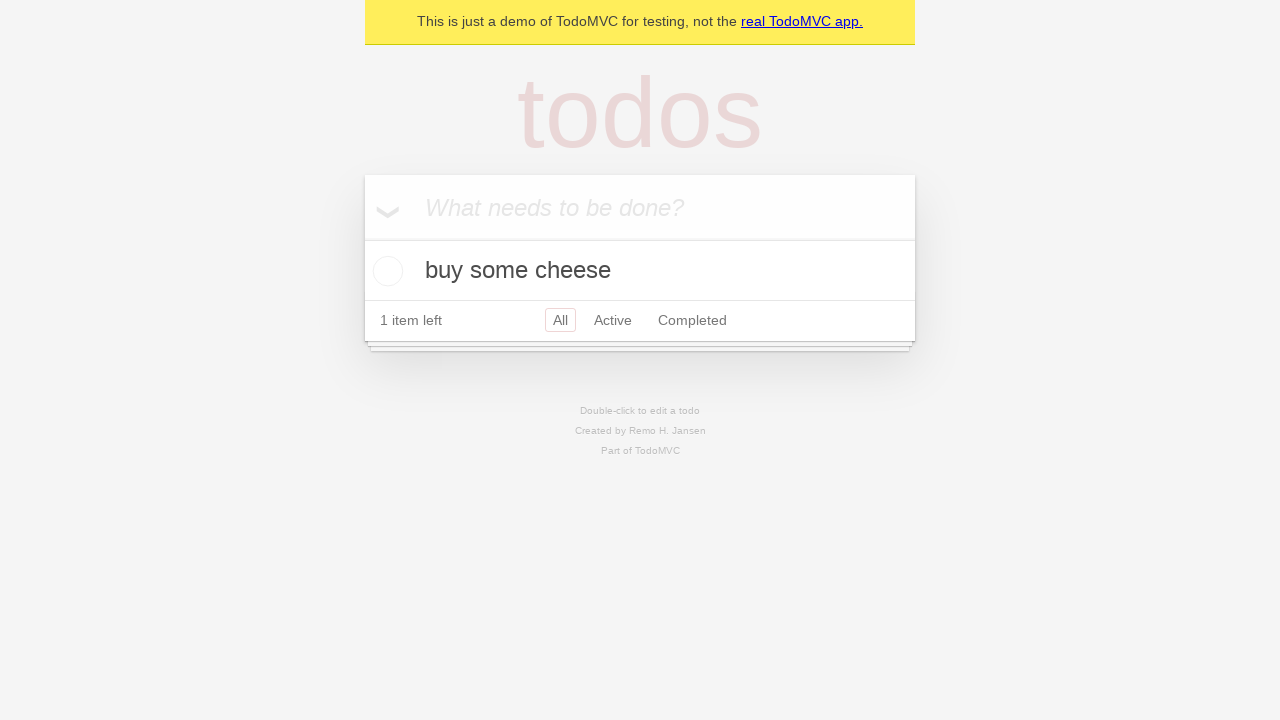

Verified counter displays '1 item left'
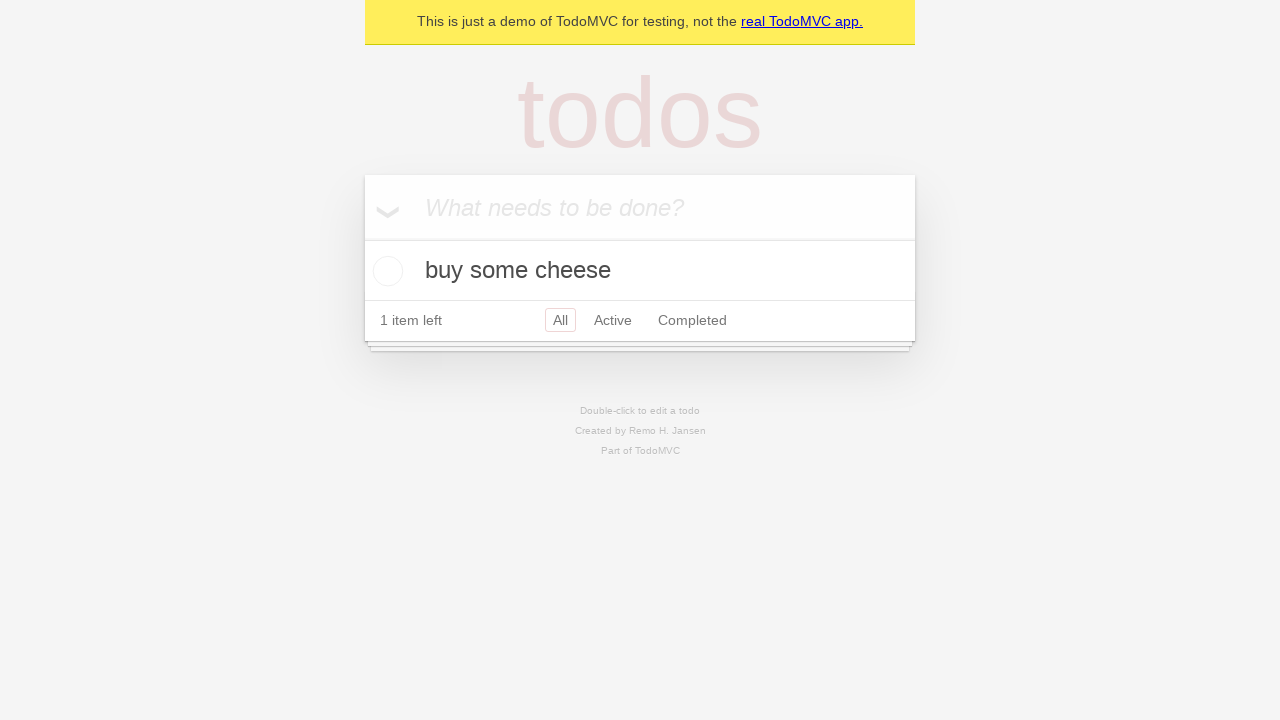

Filled todo input with 'feed the cat' on internal:attr=[placeholder="What needs to be done?"i]
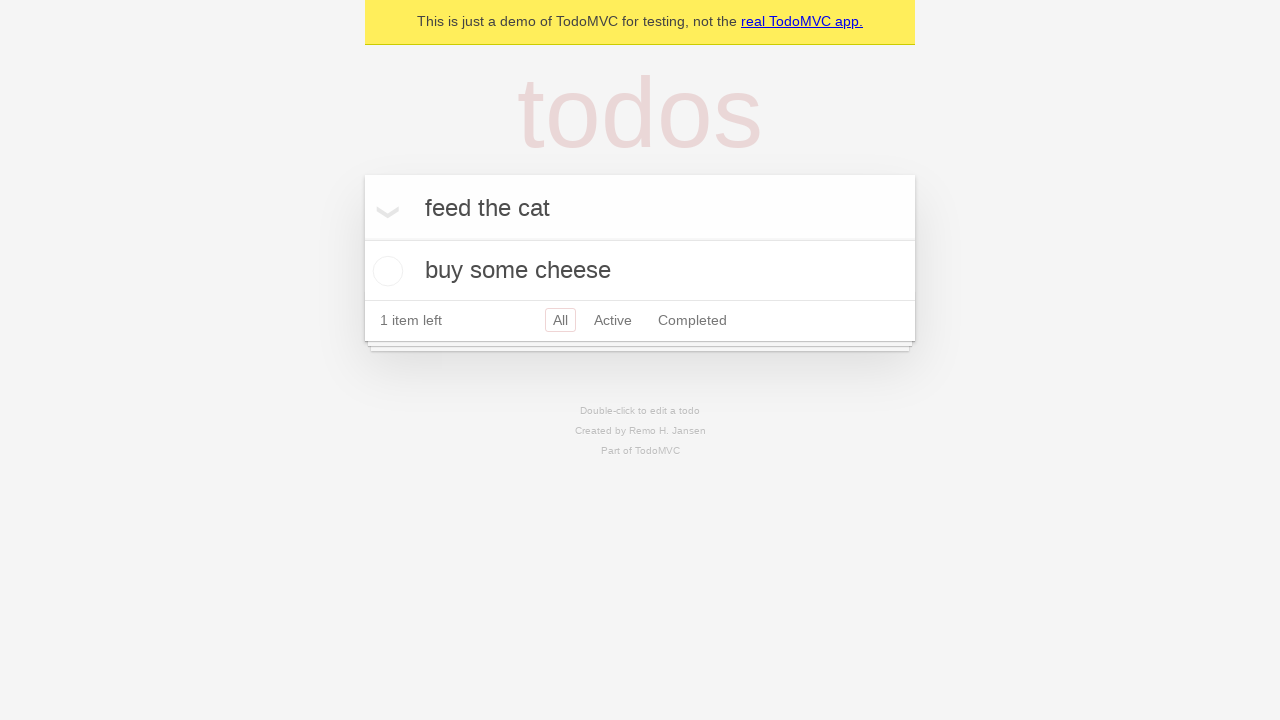

Pressed Enter to add second todo item on internal:attr=[placeholder="What needs to be done?"i]
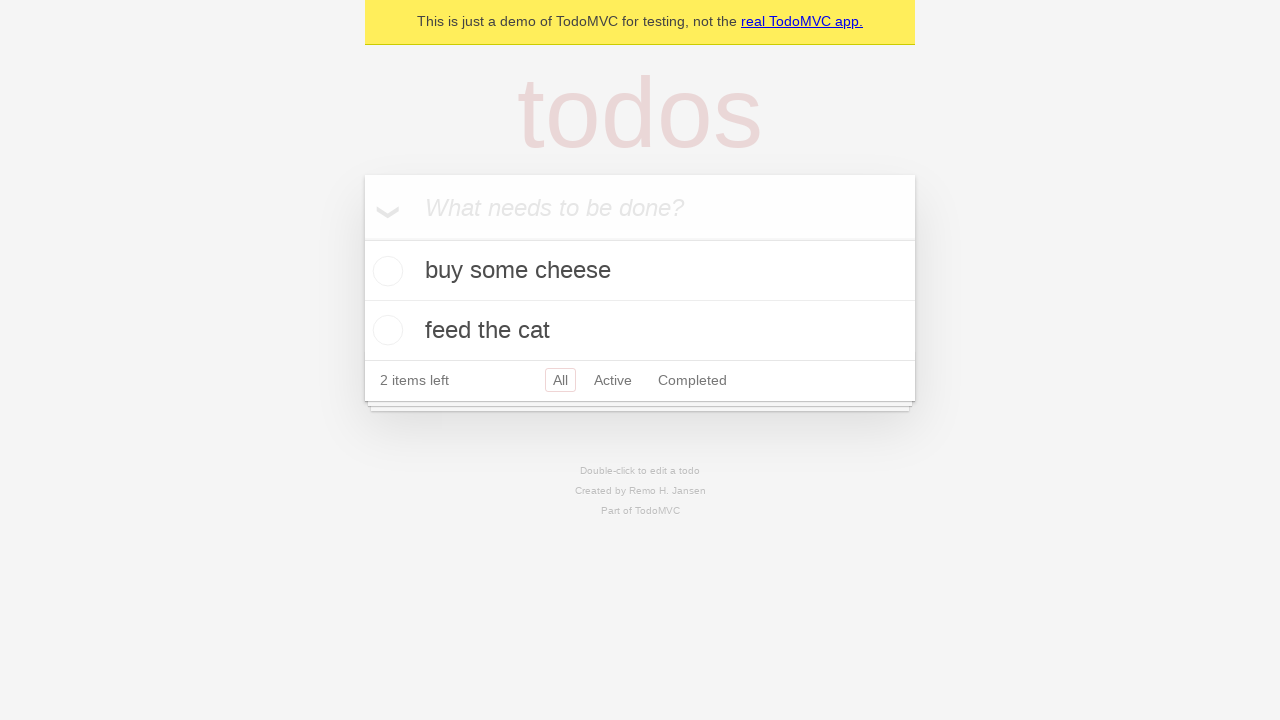

Verified counter displays '2 items left'
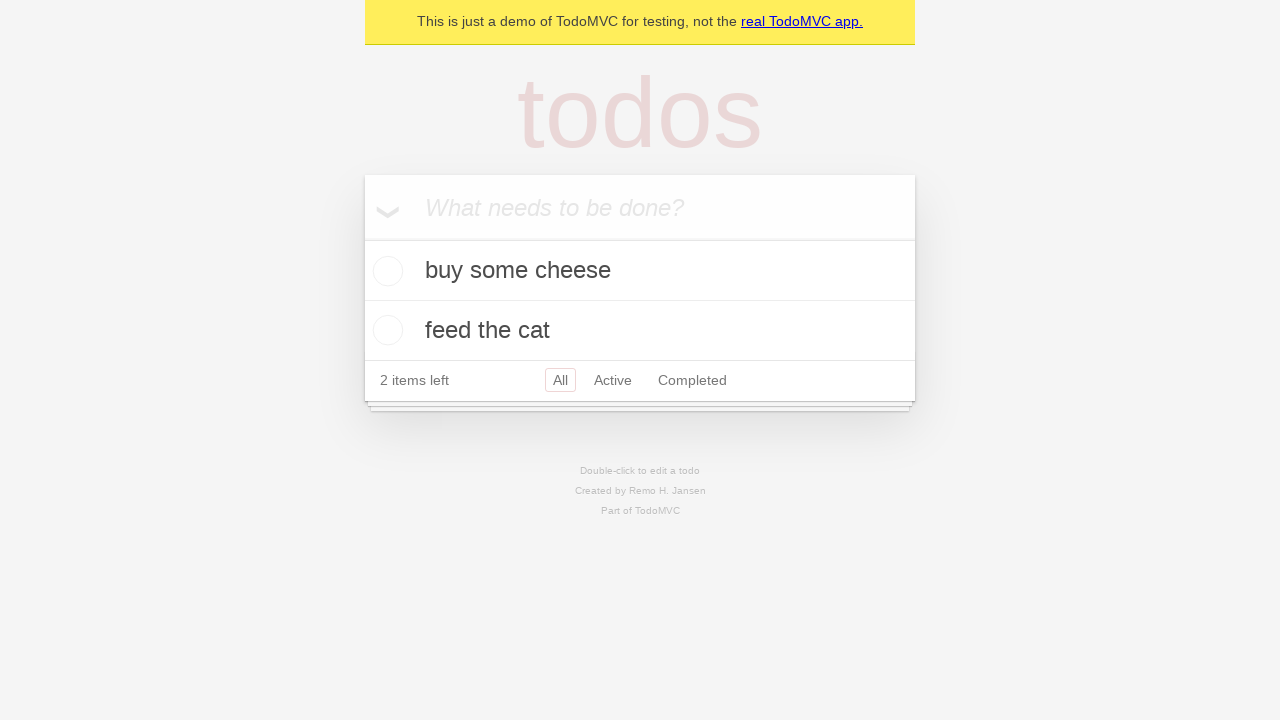

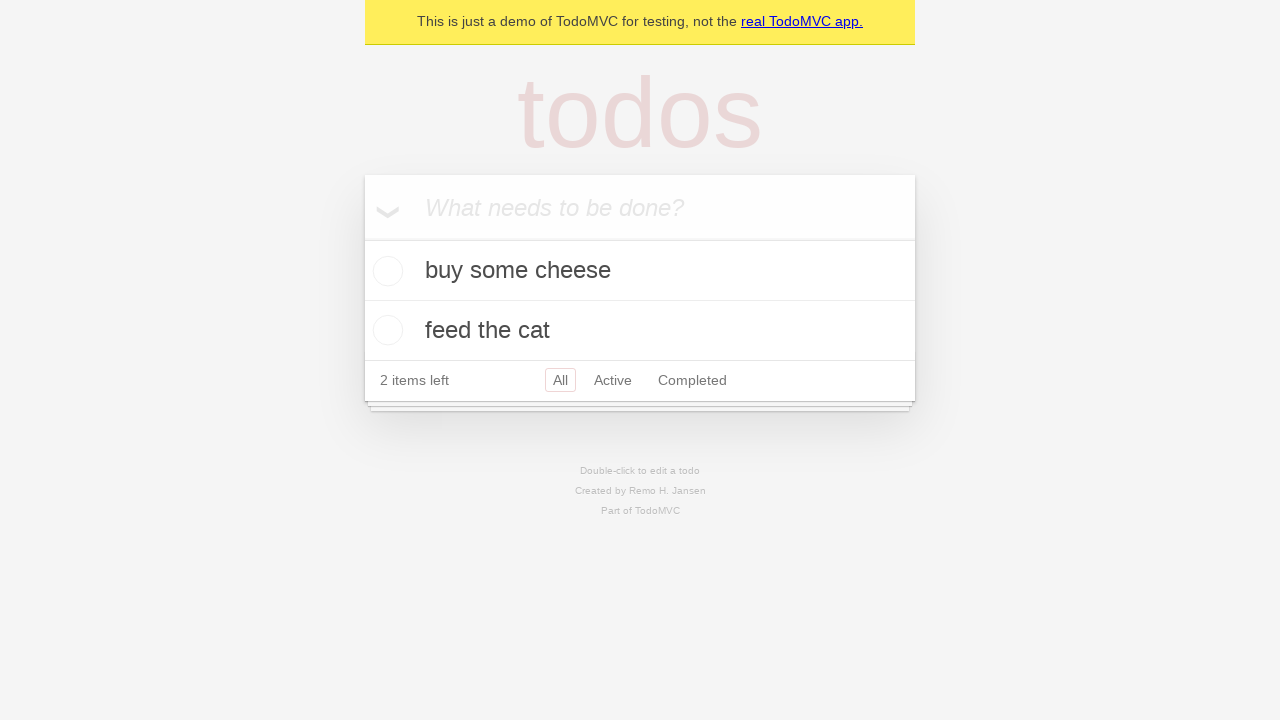